Tests delete functionality by adding two tasks, filtering to active view, and deleting one task

Starting URL: https://todomvc4tasj.herokuapp.com/

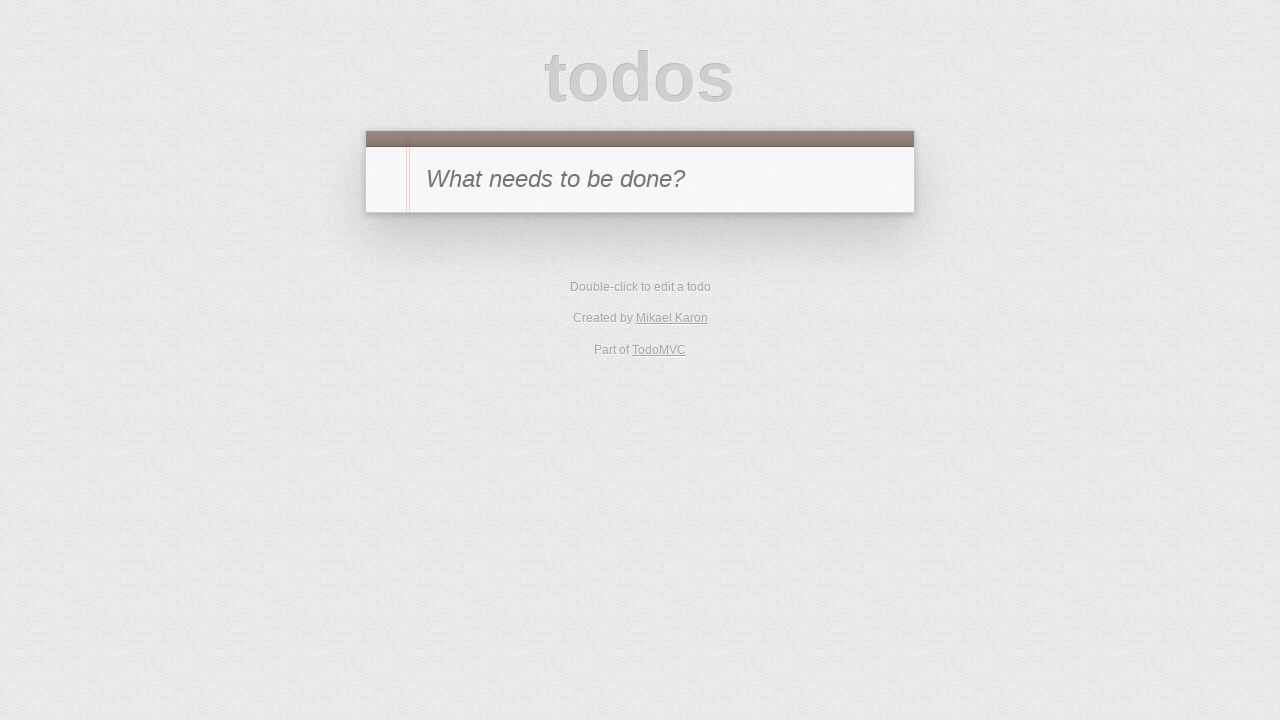

Filled new task input with '1' on #new-todo
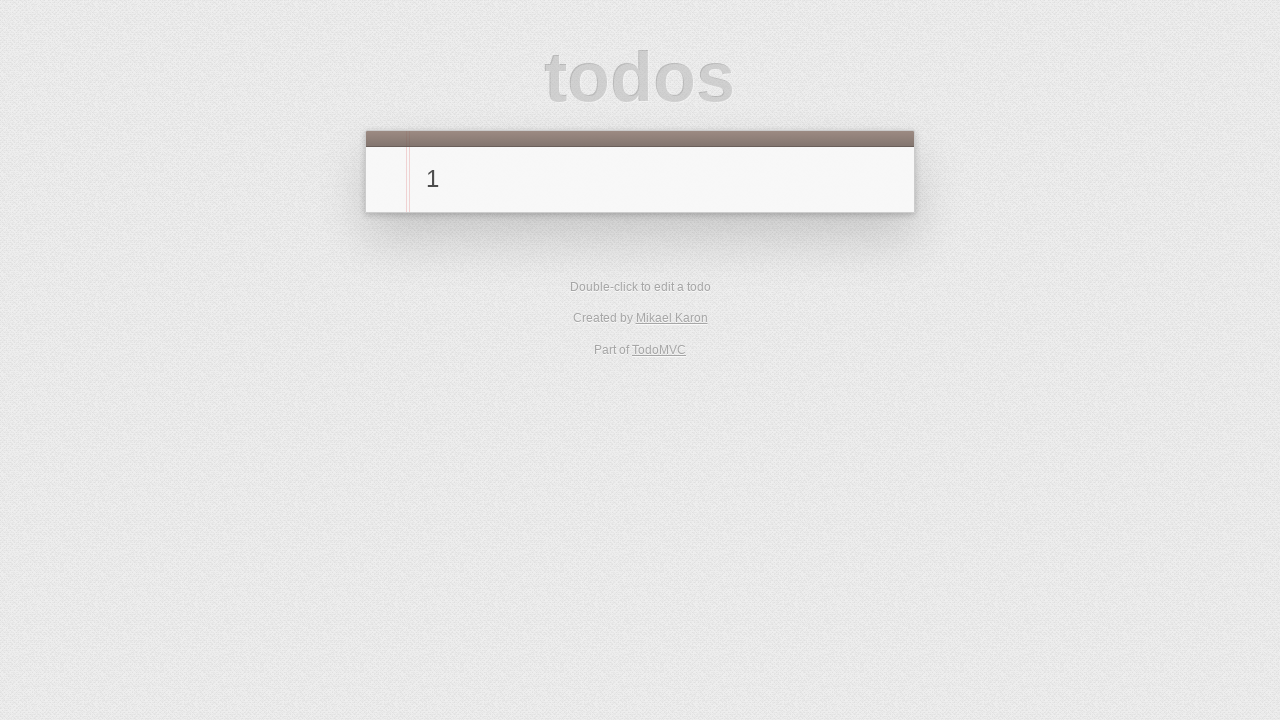

Pressed Enter to add first task on #new-todo
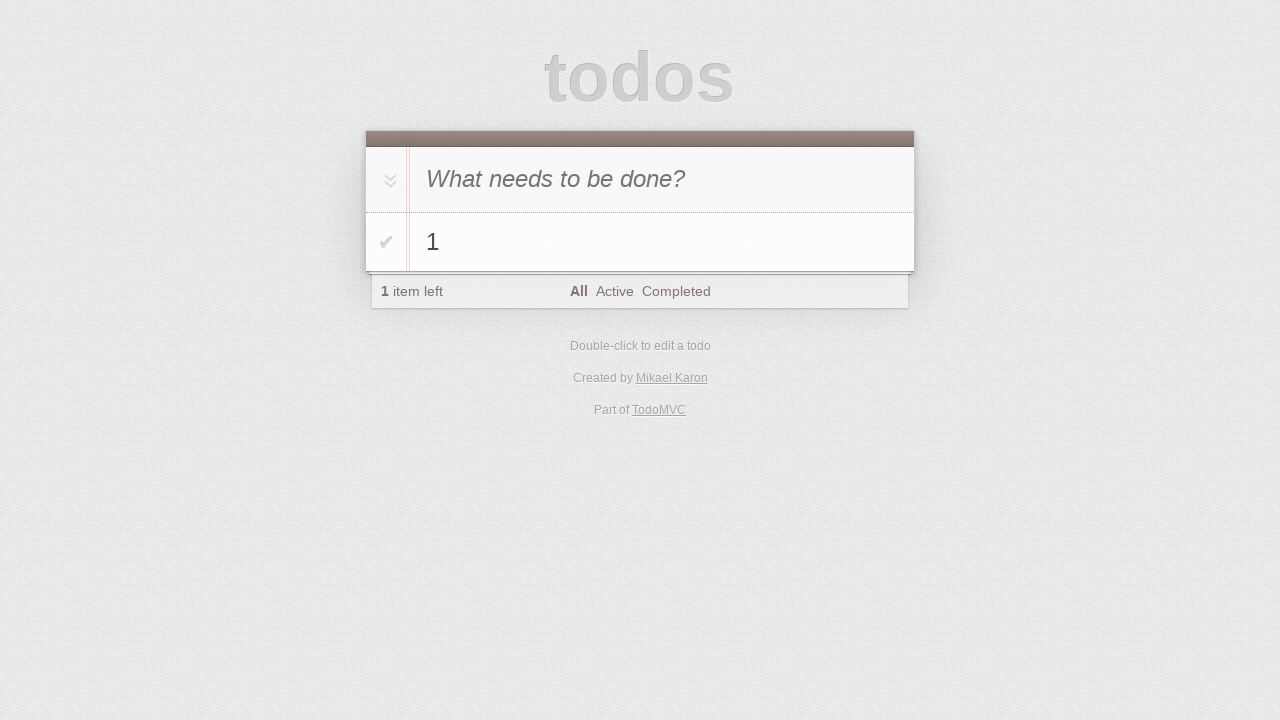

Filled new task input with '2' on #new-todo
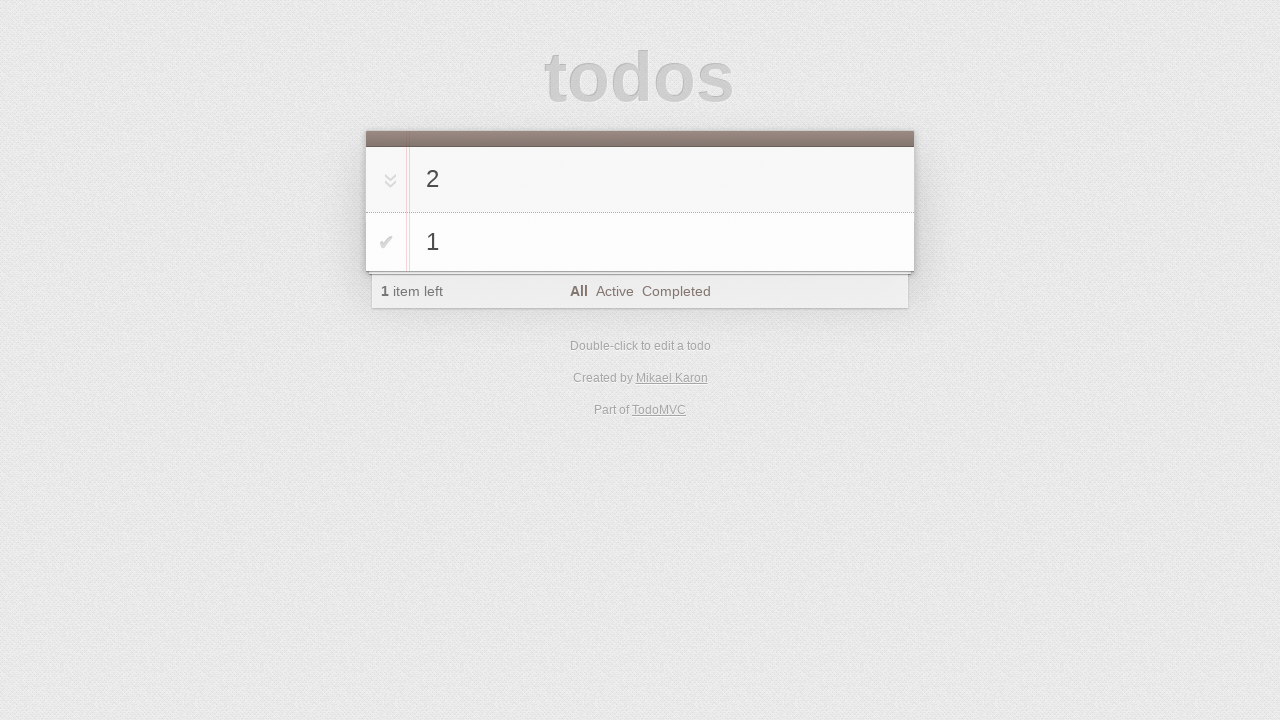

Pressed Enter to add second task on #new-todo
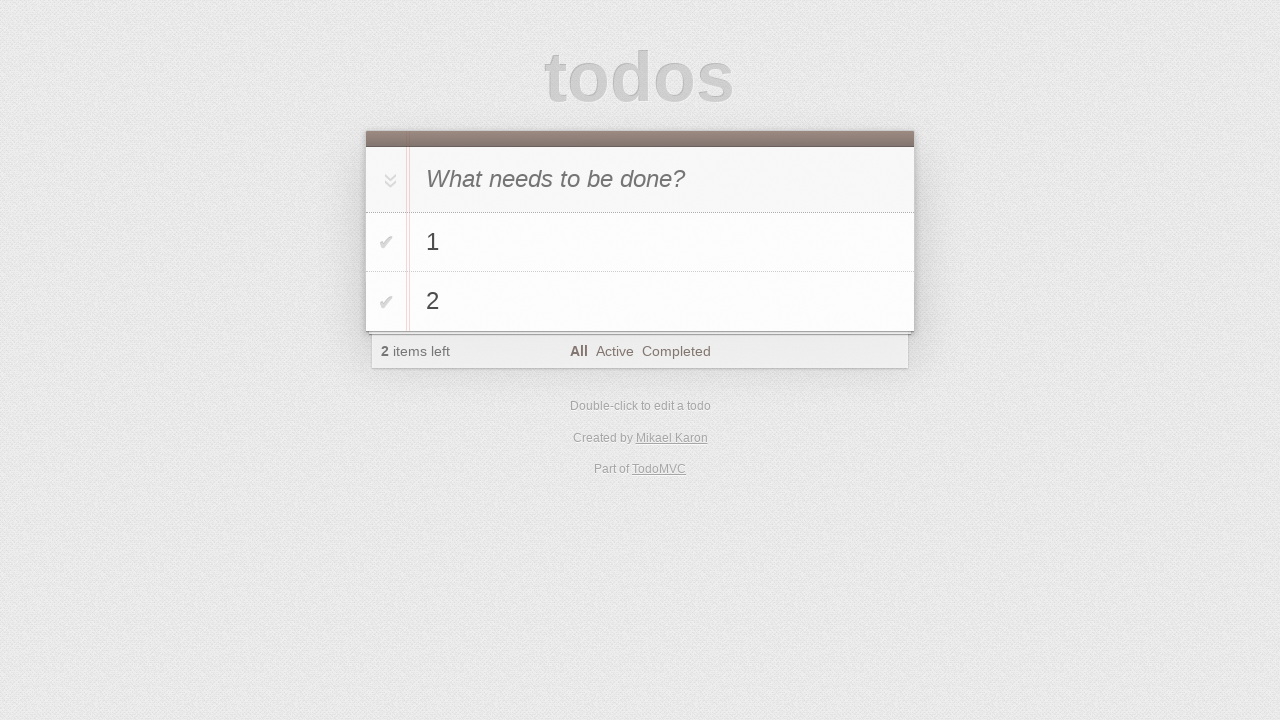

Clicked Active filter to show only active tasks at (614, 351) on a:has-text('Active')
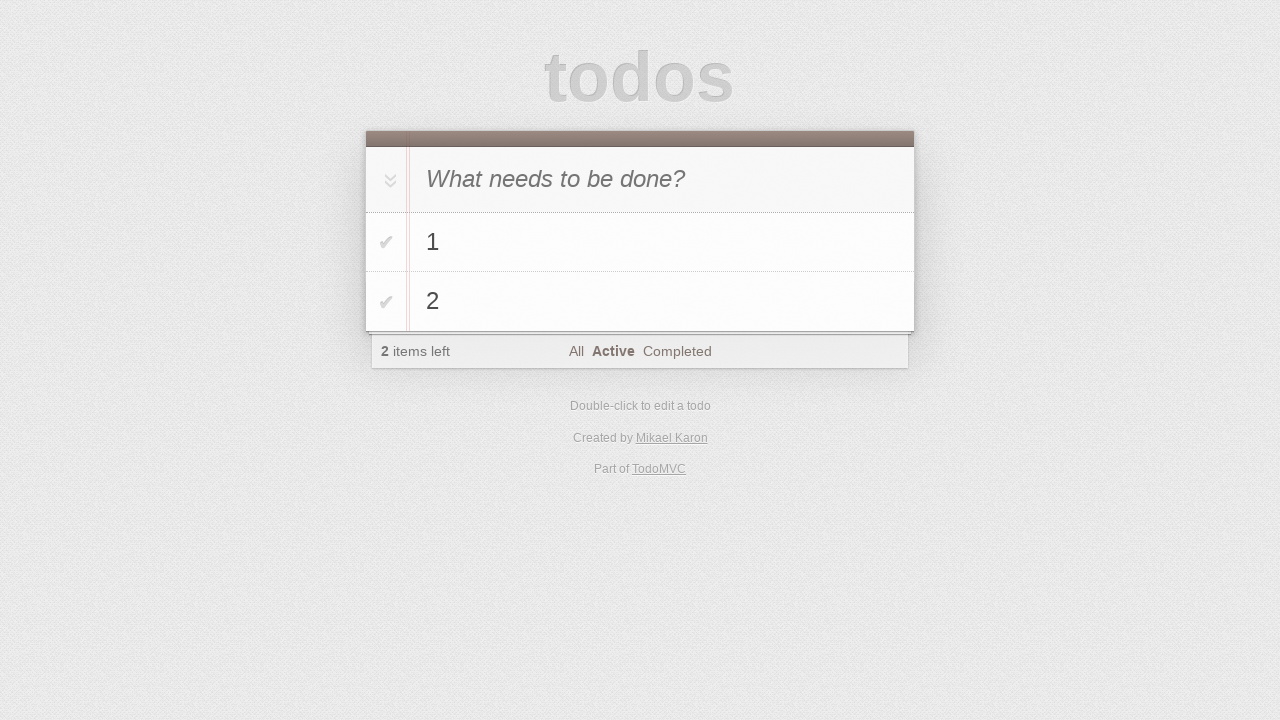

Hovered over first task to reveal delete button at (640, 242) on #todo-list li:has-text('1')
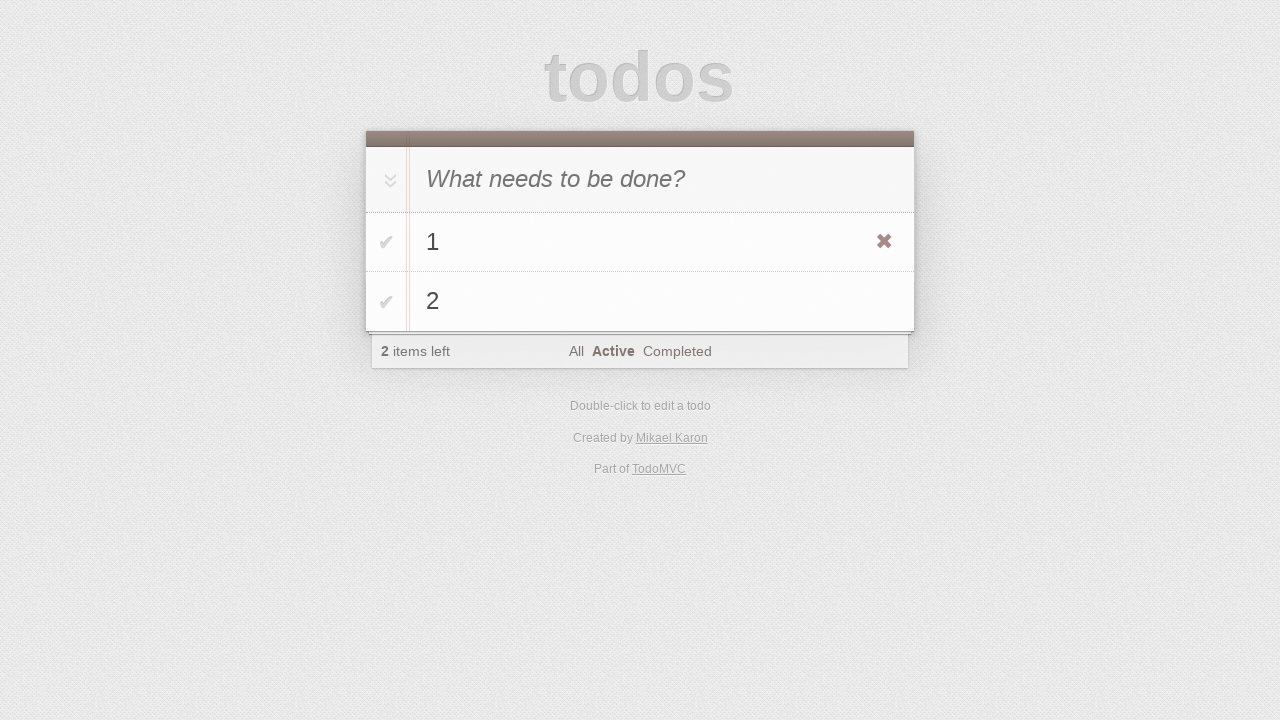

Clicked delete button to remove first task at (884, 242) on #todo-list li:has-text('1') .destroy
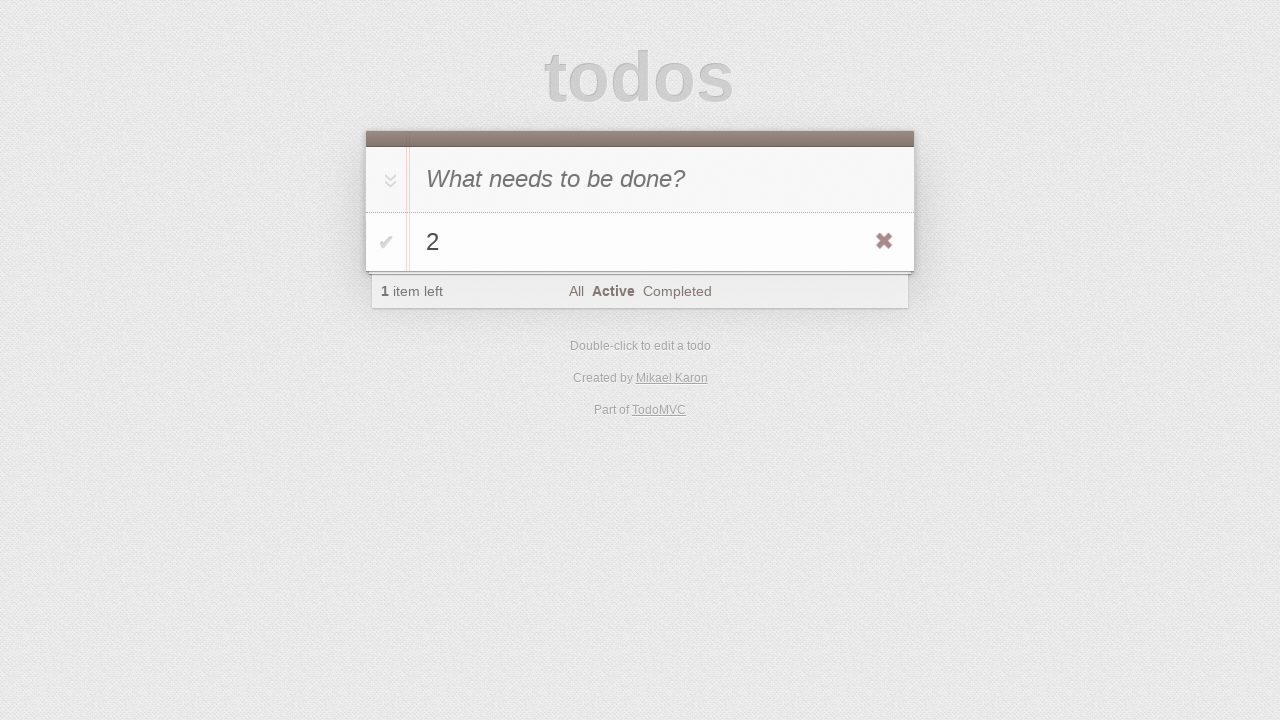

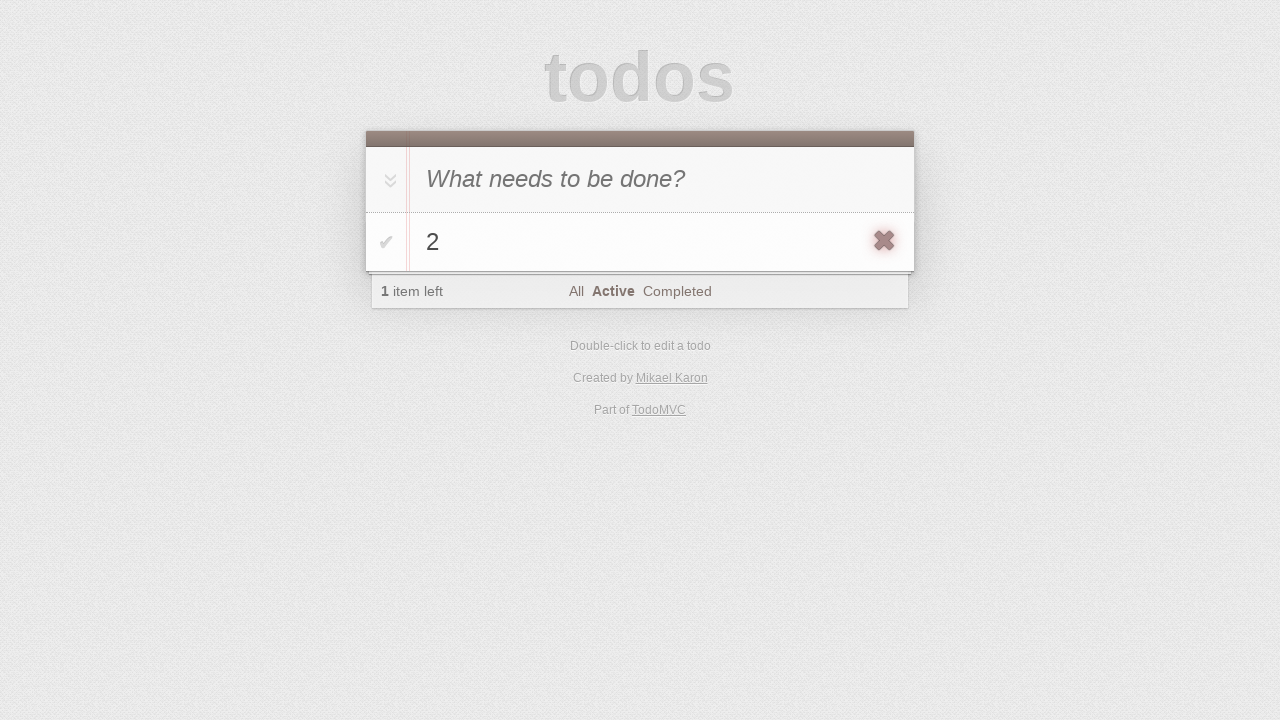